Navigates to the Selenium downloads page and scrolls down to the Ruby section

Starting URL: https://www.selenium.dev/downloads/

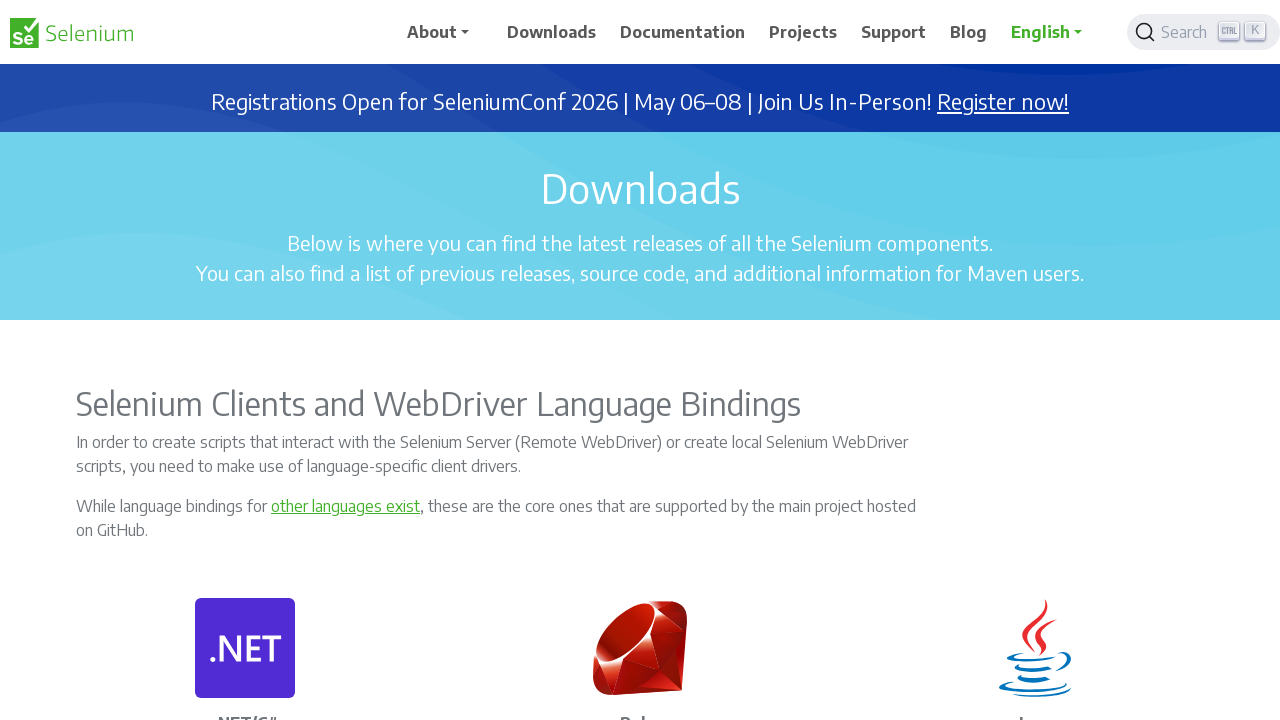

Located Ruby element on the page
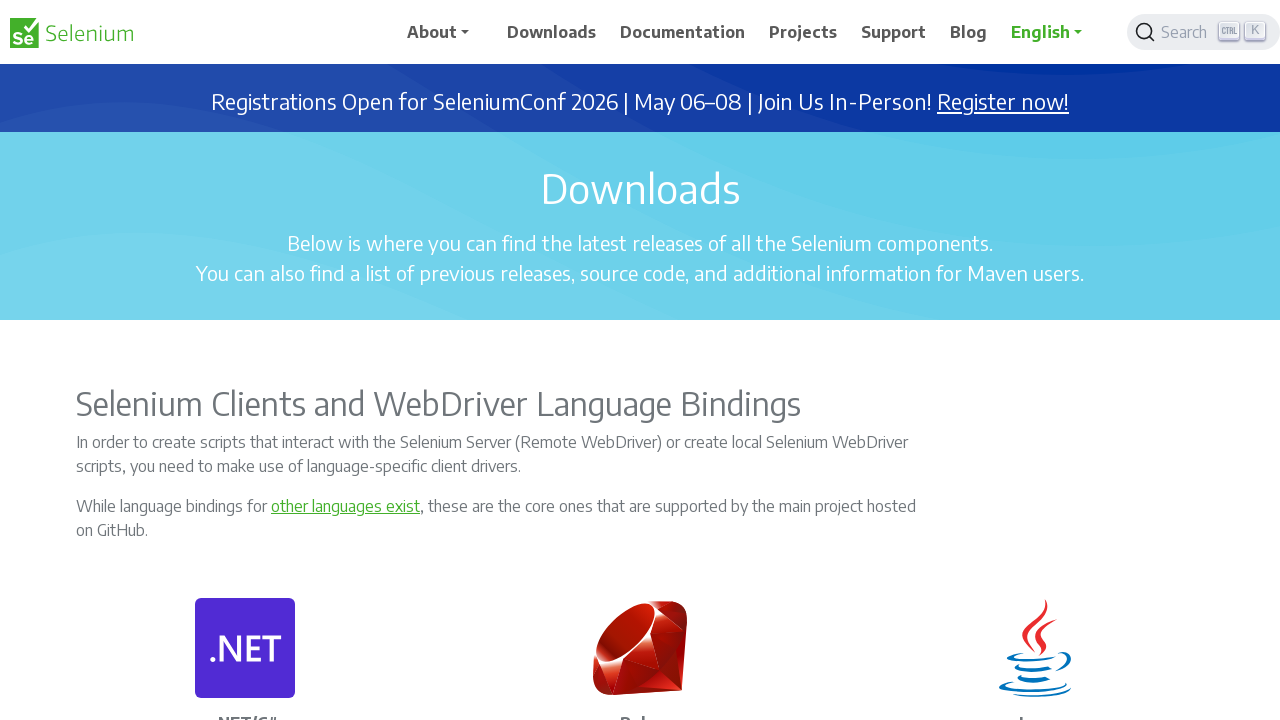

Scrolled to Ruby element if needed
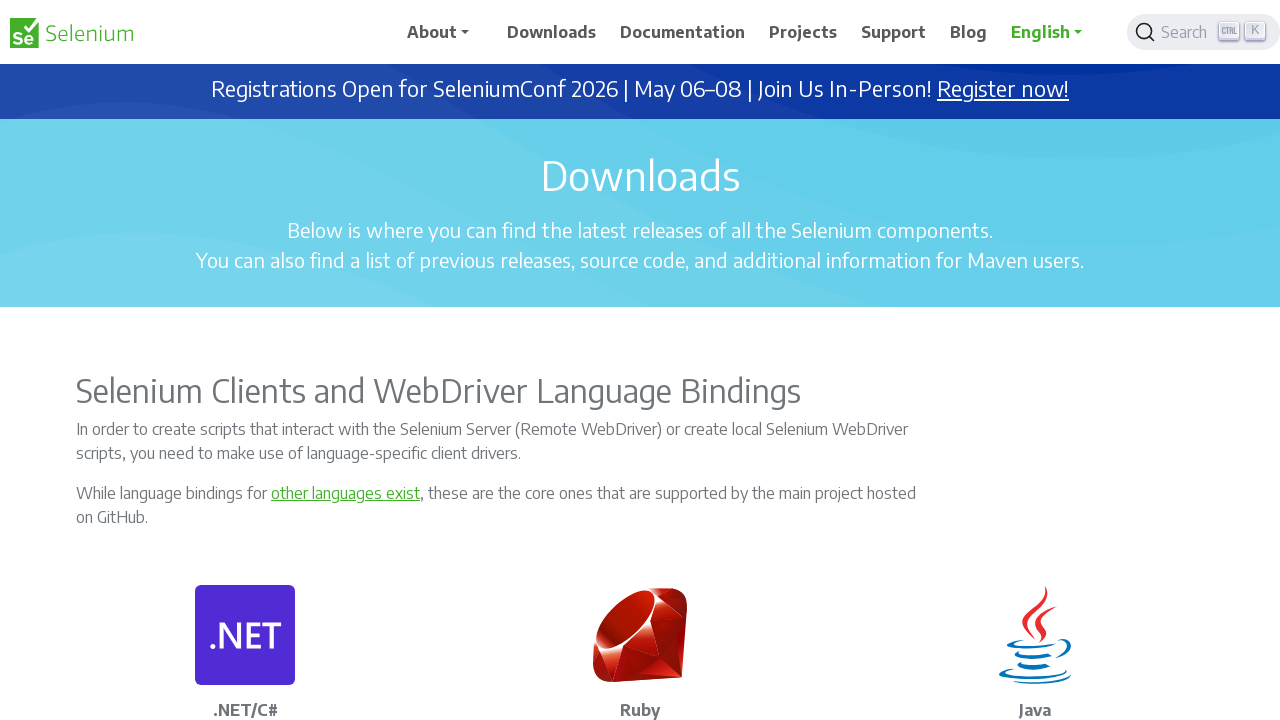

Adjusted scroll position by -200 pixels using JavaScript
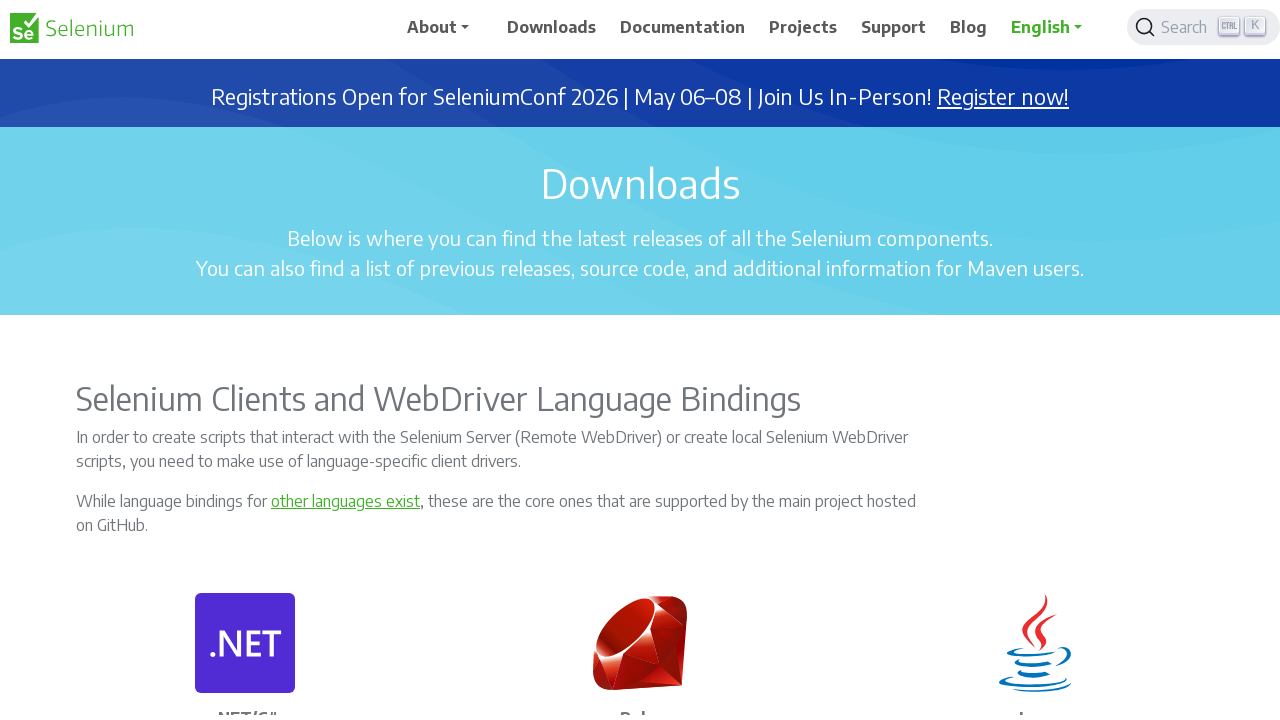

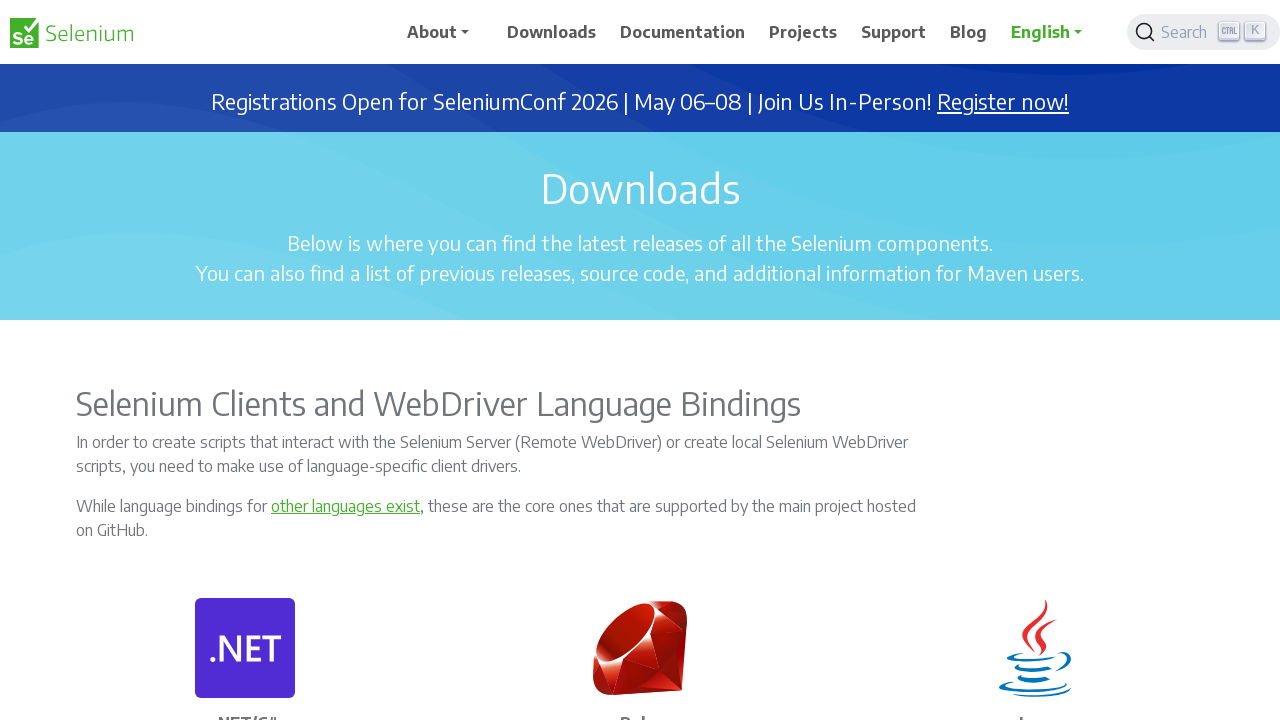